Tests a dynamic pricing page by waiting for price to drop to $100, booking, and solving a mathematical challenge

Starting URL: http://suninjuly.github.io/explicit_wait2.html

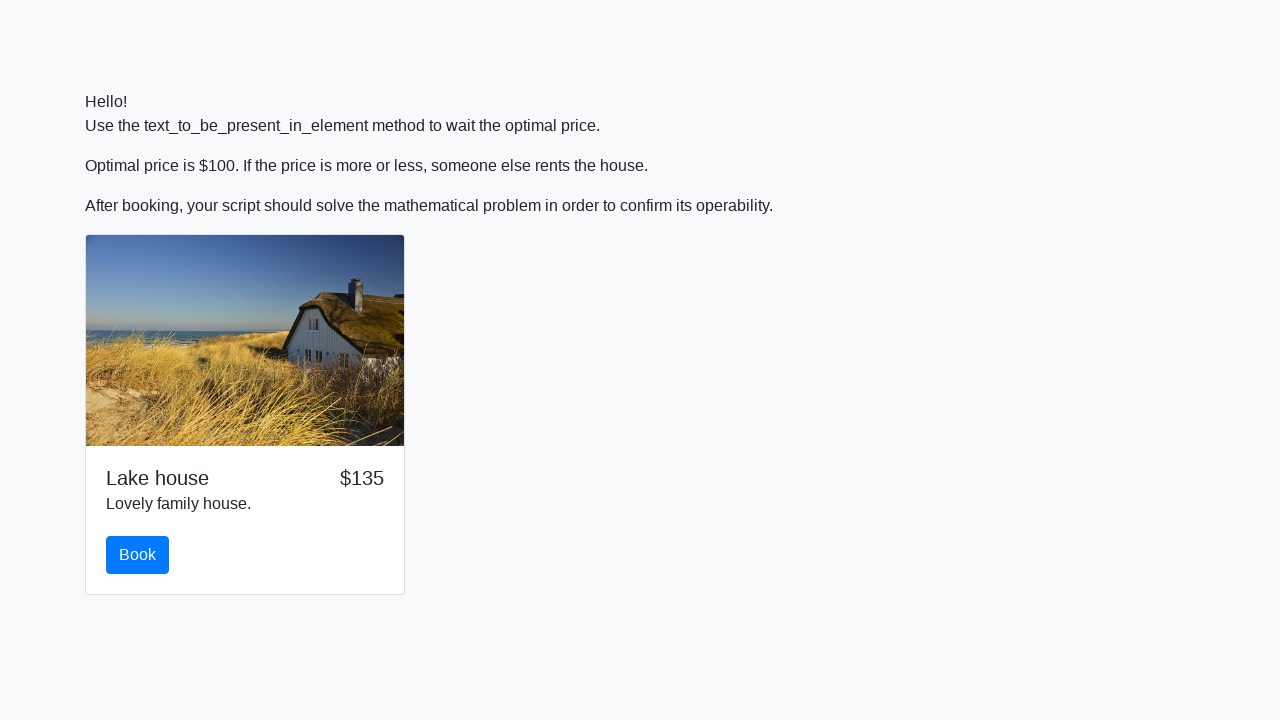

Waited for price to drop to $100
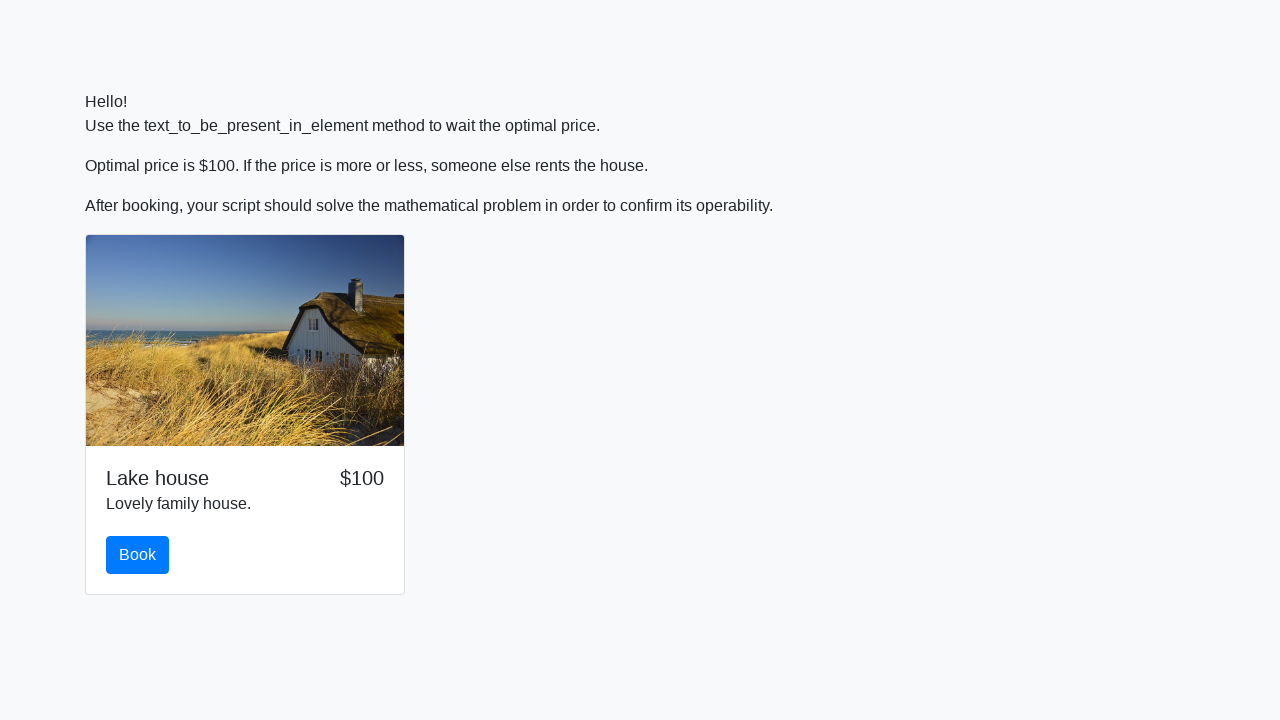

Clicked the book button at (138, 555) on #book
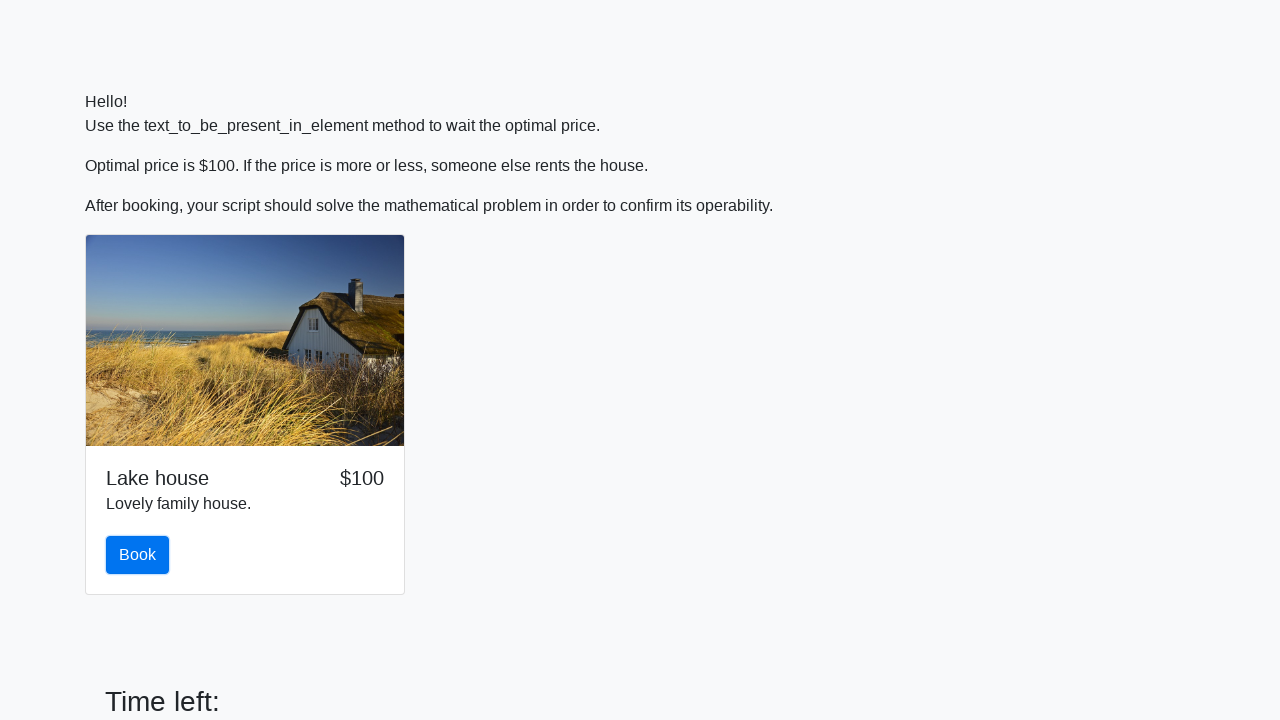

Retrieved input value from page
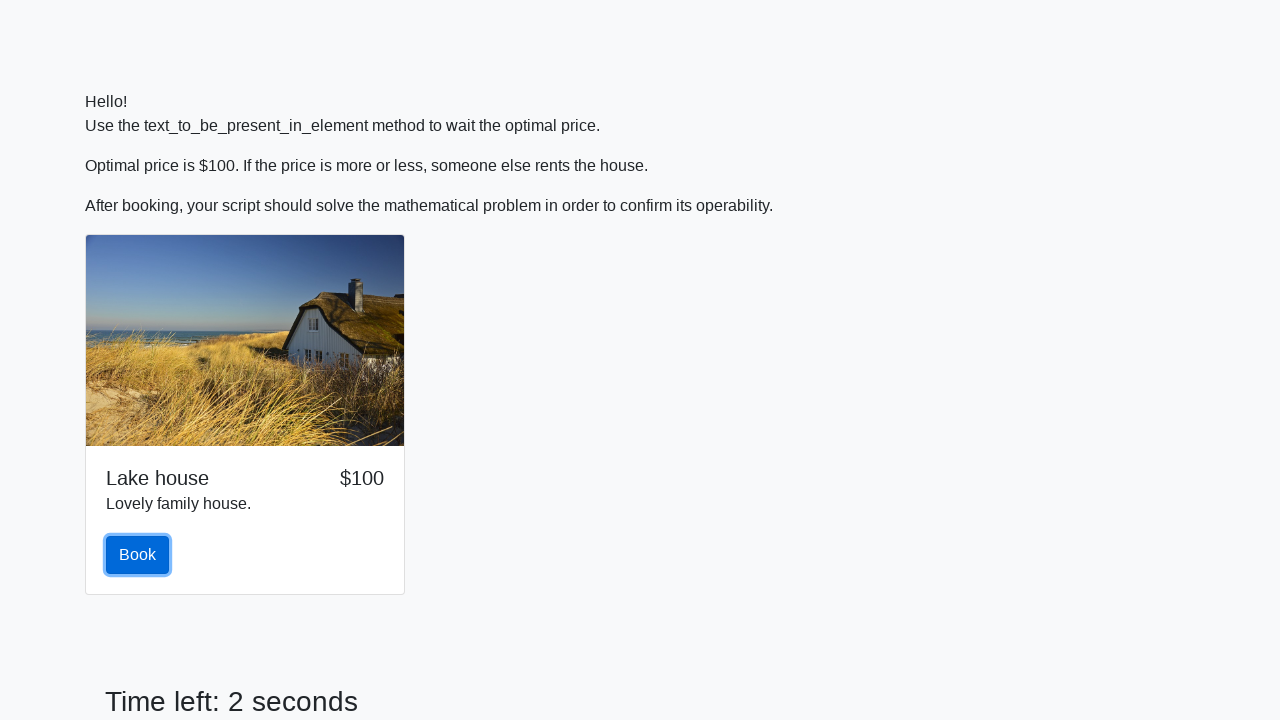

Calculated mathematical answer: log(abs(12*sin(677))) = 2.4848193047015115
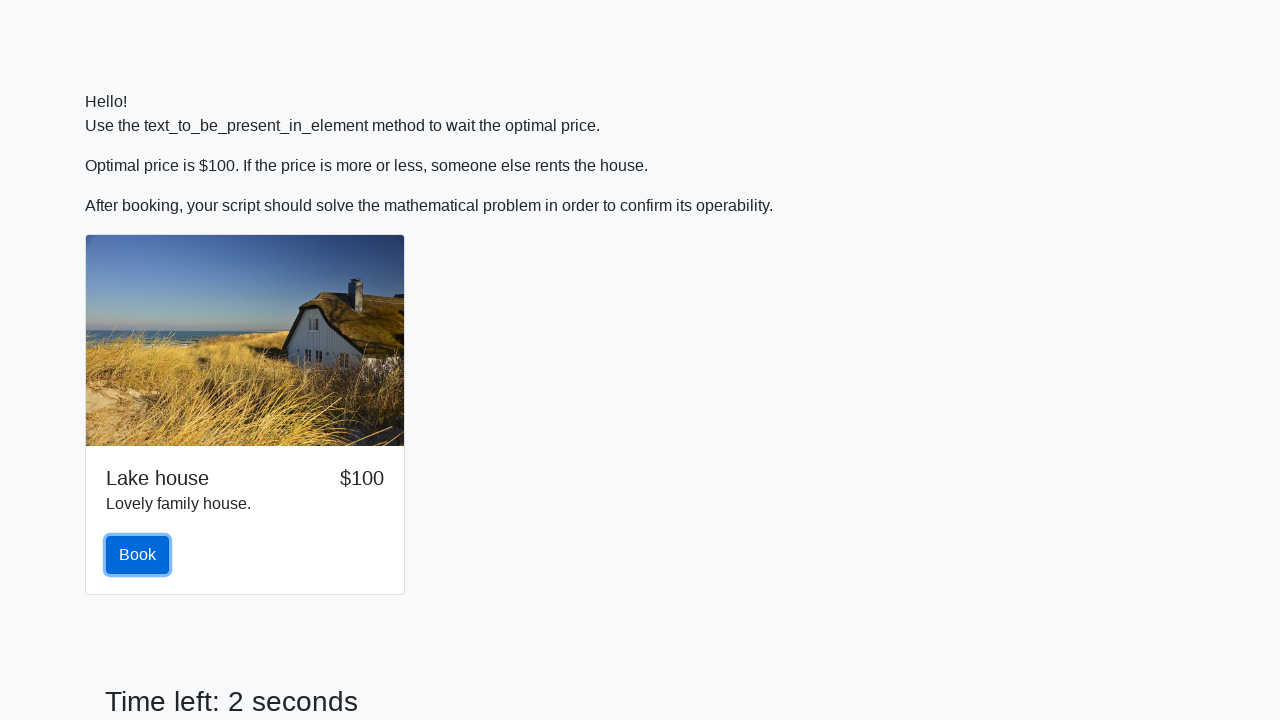

Filled answer field with calculated value on #answer
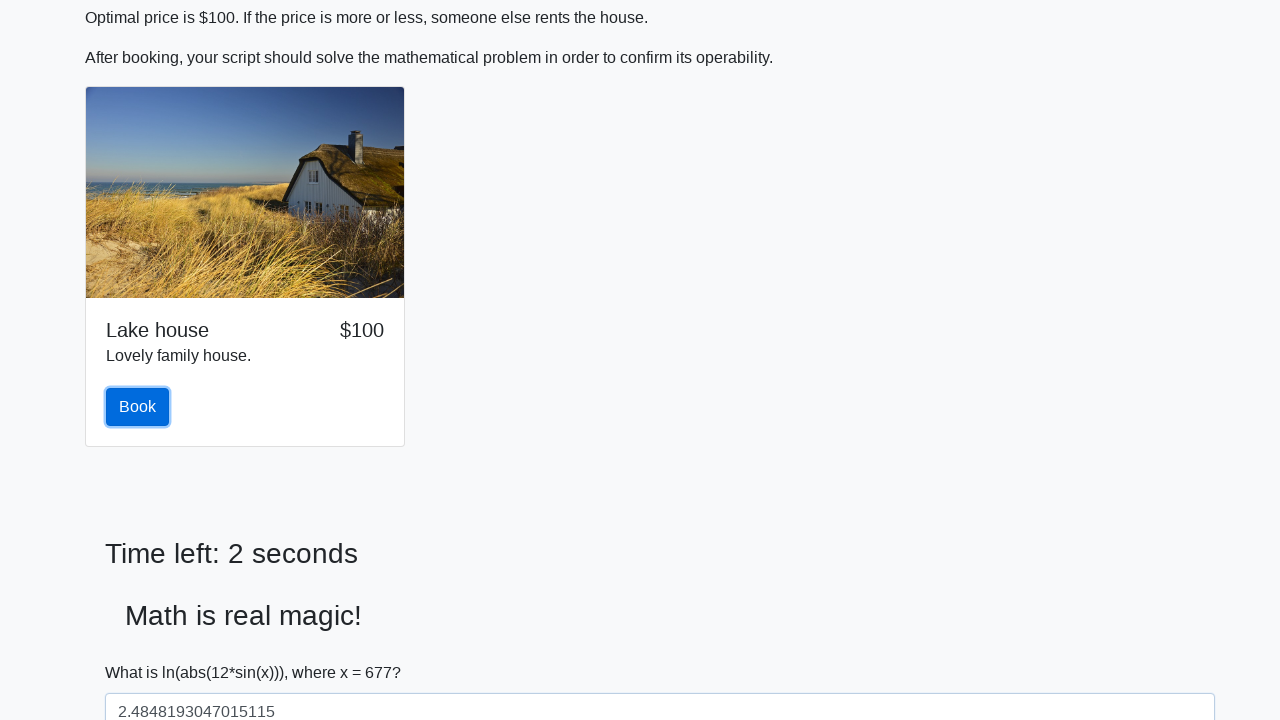

Clicked solve button to submit answer at (143, 651) on #solve
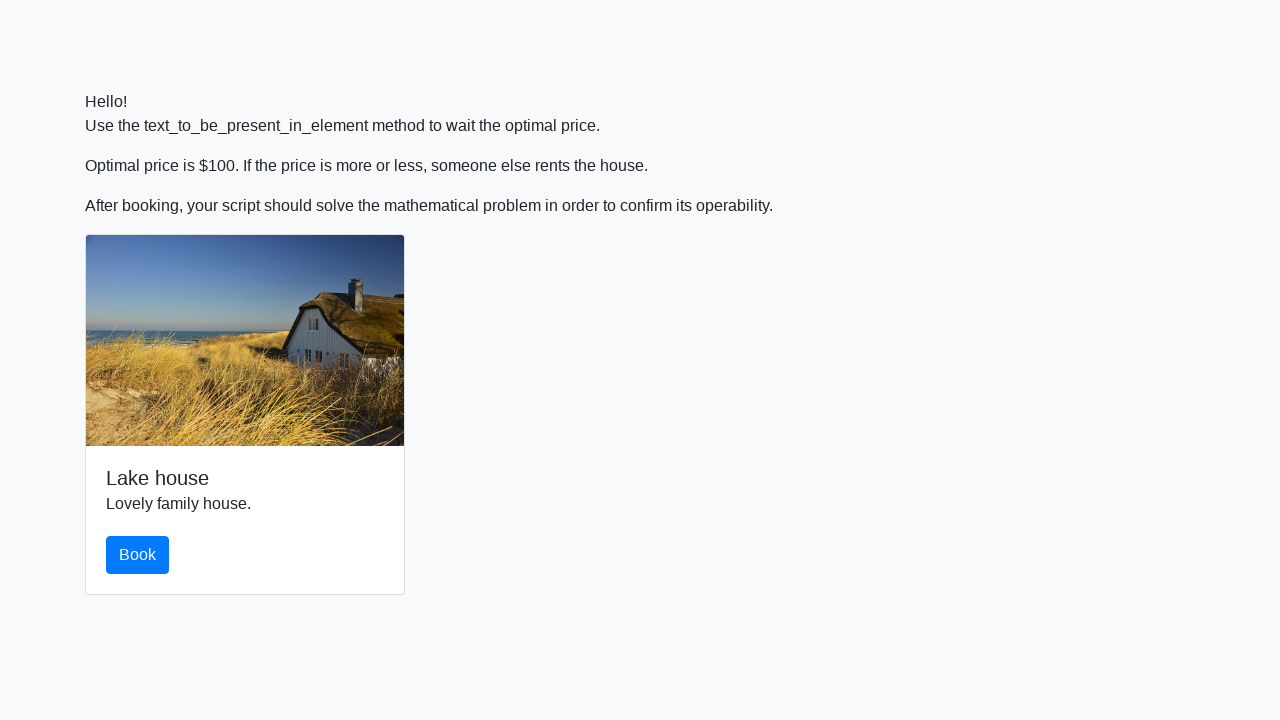

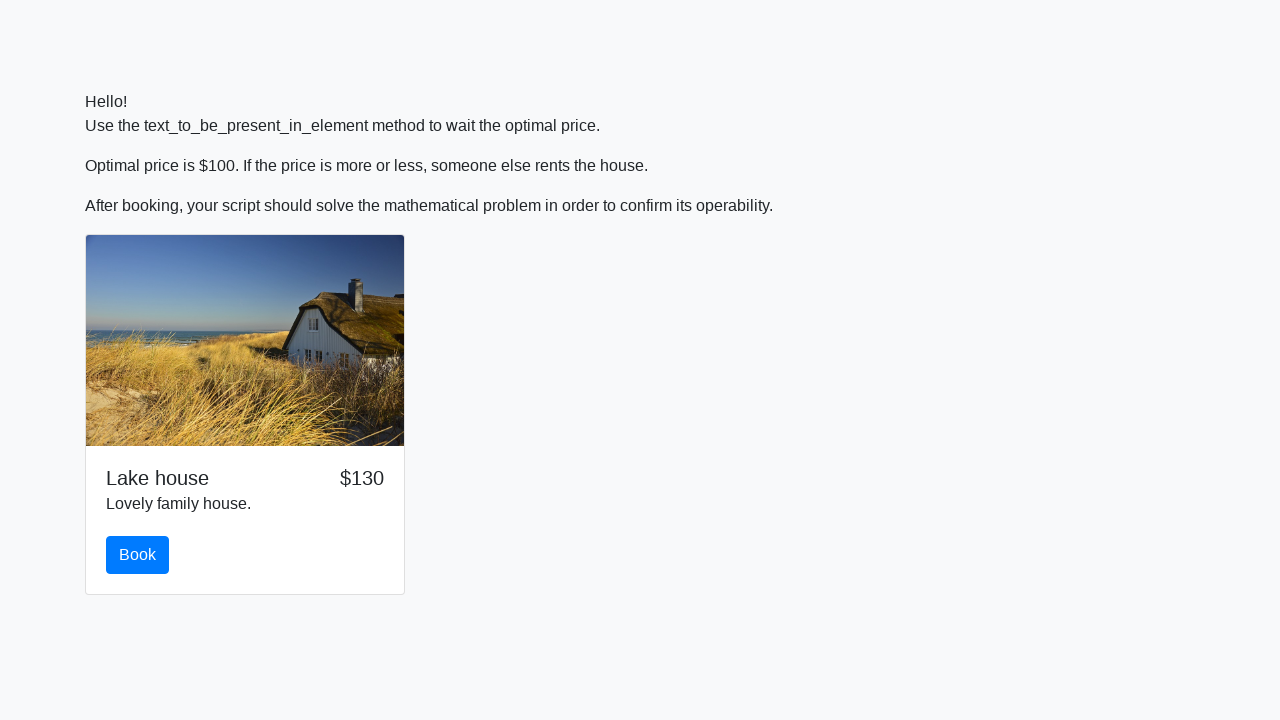